Tests that the Clear Completed button is hidden when there are no completed items

Starting URL: https://demo.playwright.dev/todomvc

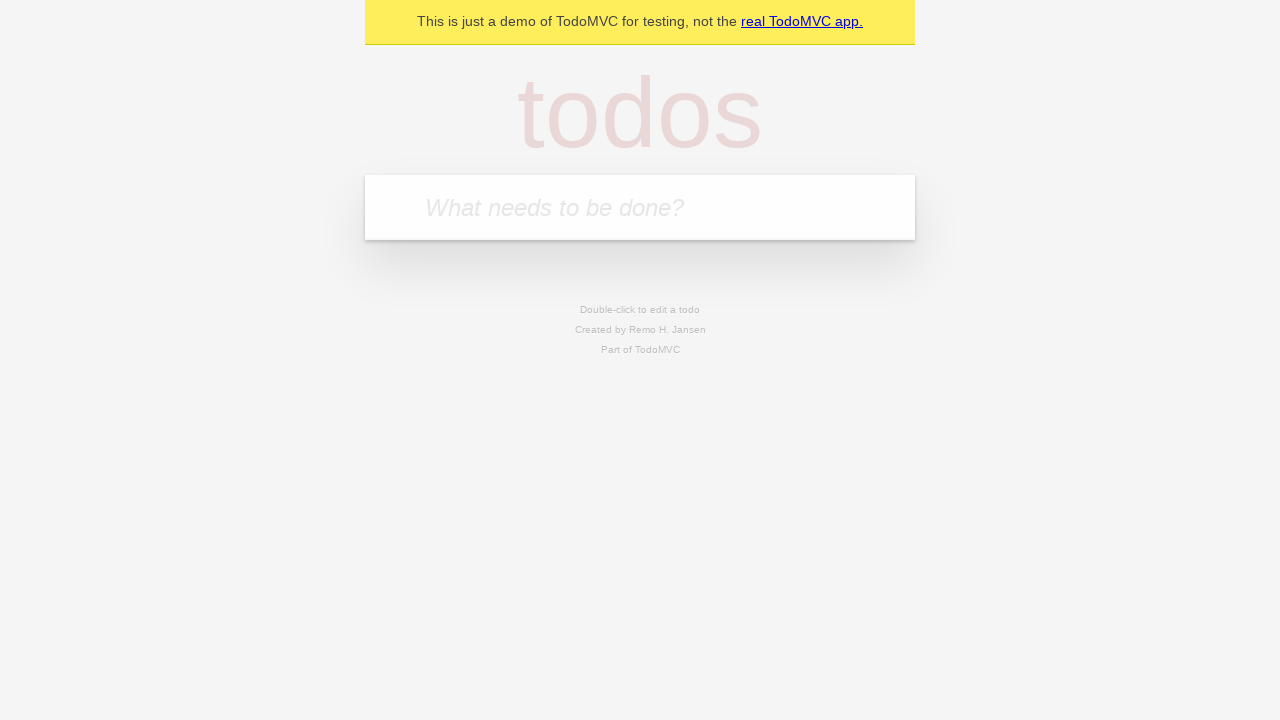

Filled new todo input with 'buy some cheese' on .new-todo
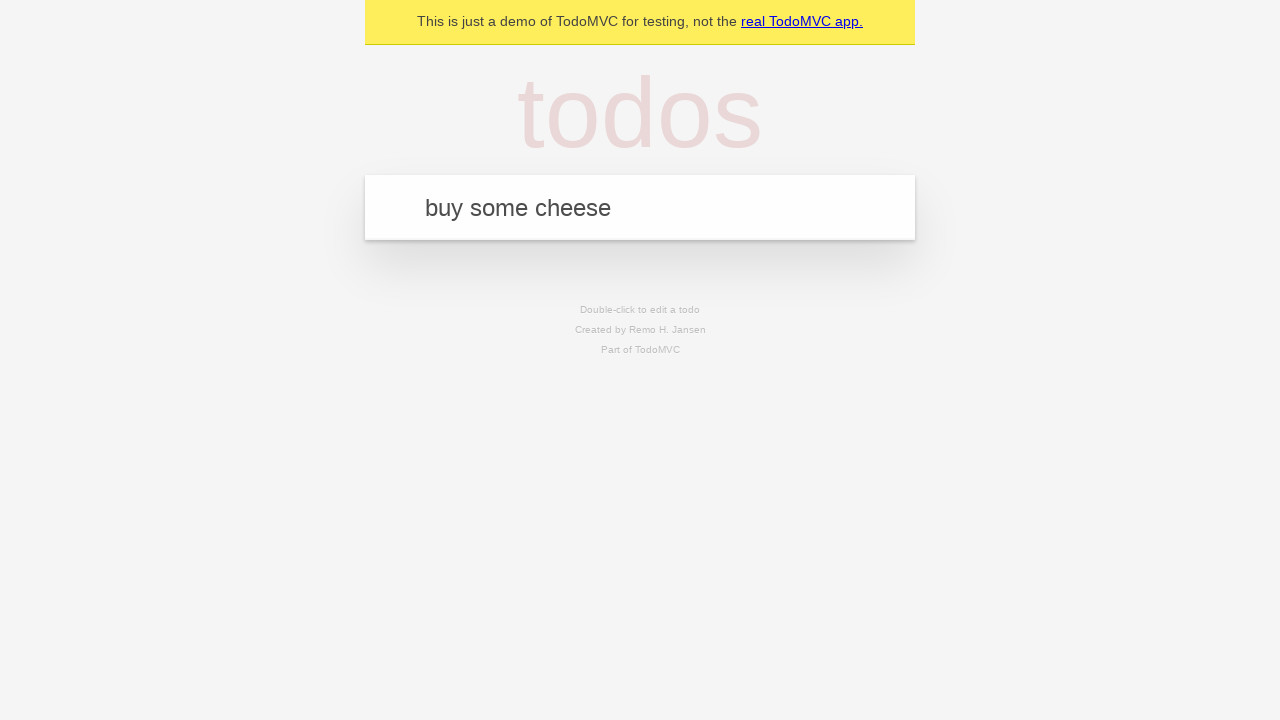

Pressed Enter to add first todo on .new-todo
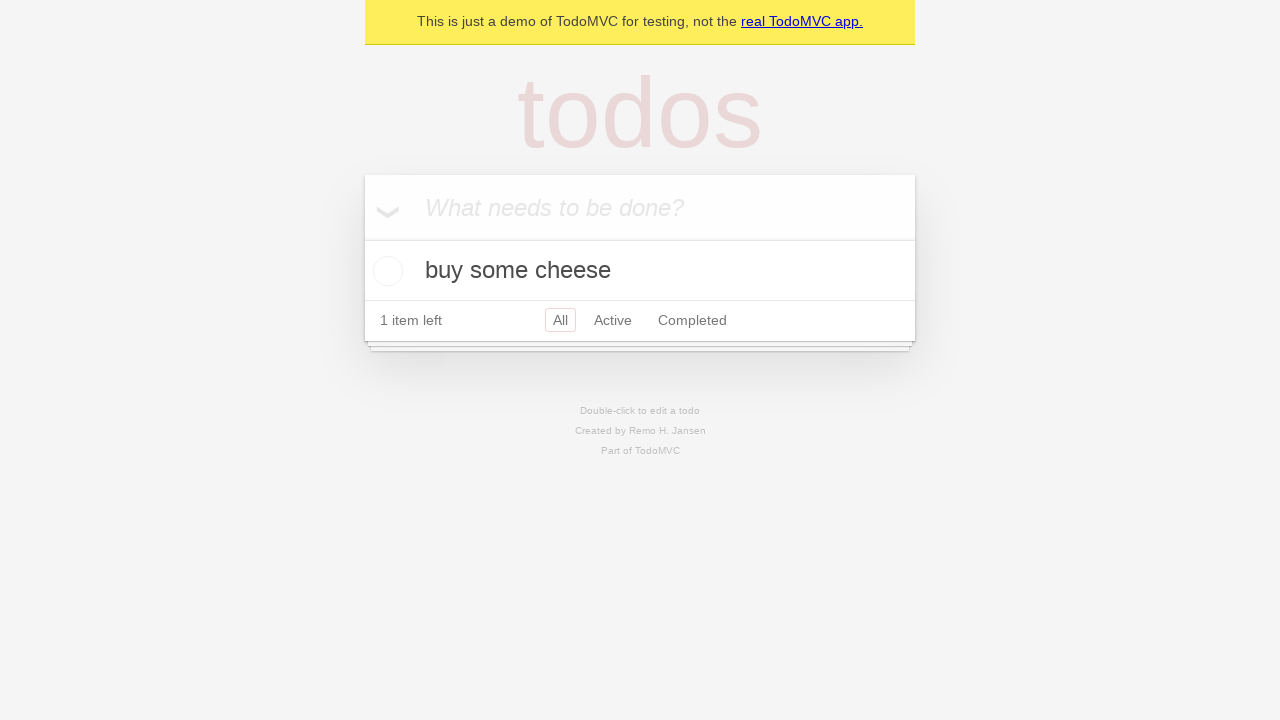

Filled new todo input with 'feed the cat' on .new-todo
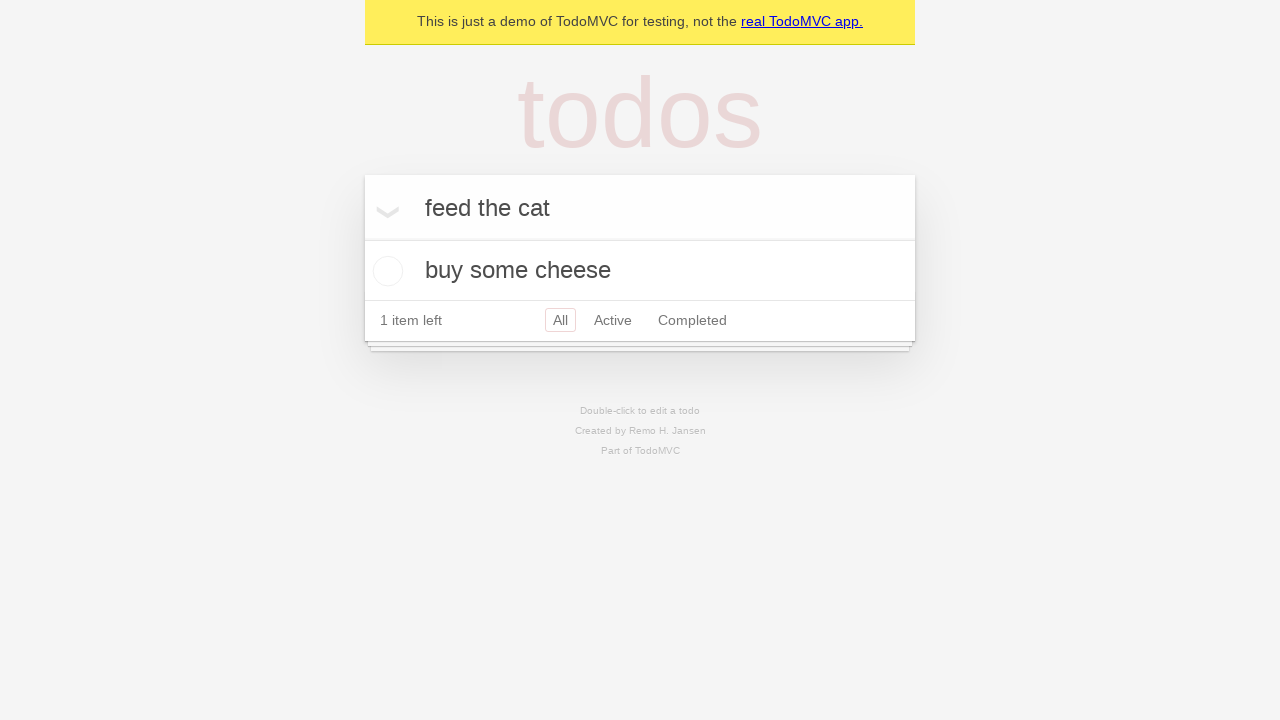

Pressed Enter to add second todo on .new-todo
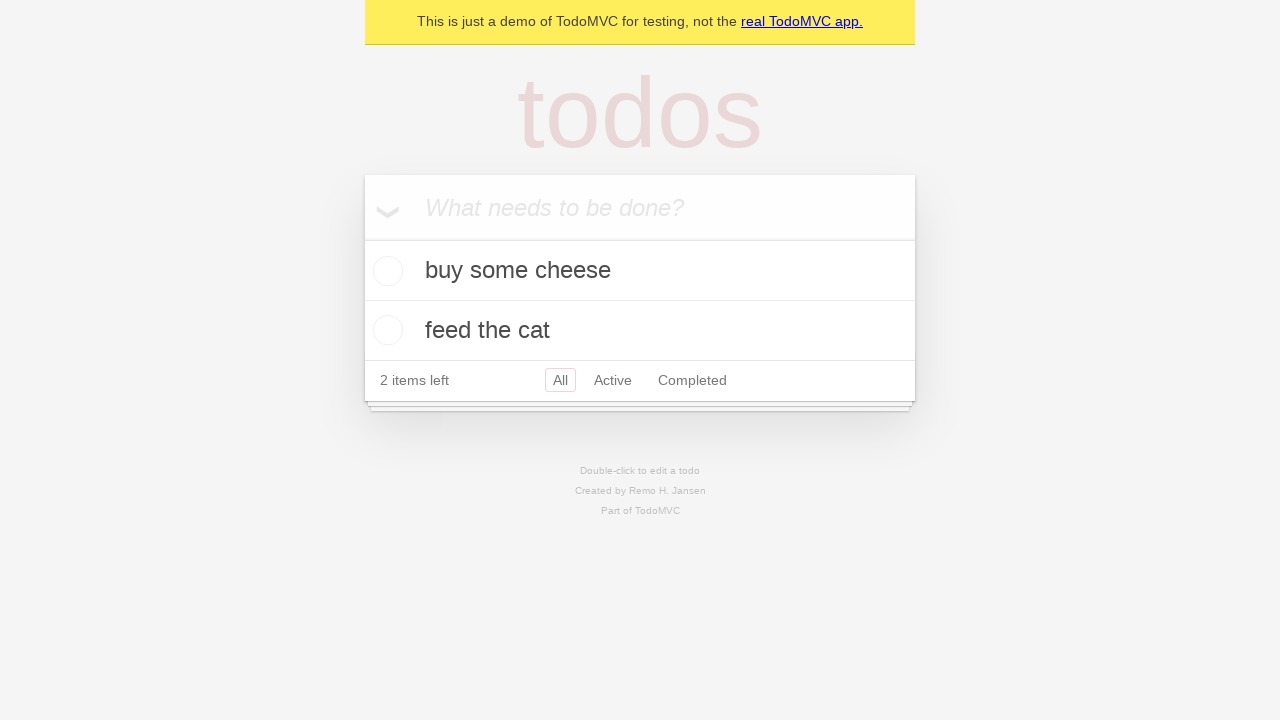

Filled new todo input with 'book a doctors appointment' on .new-todo
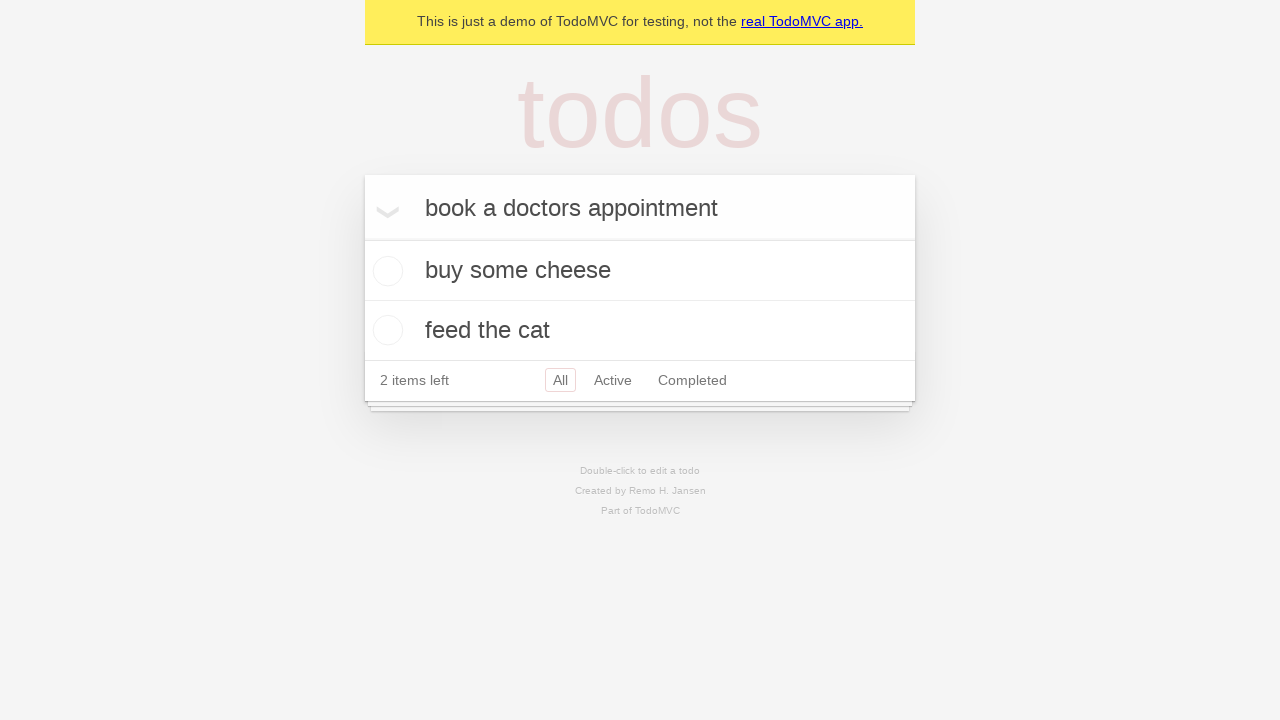

Pressed Enter to add third todo on .new-todo
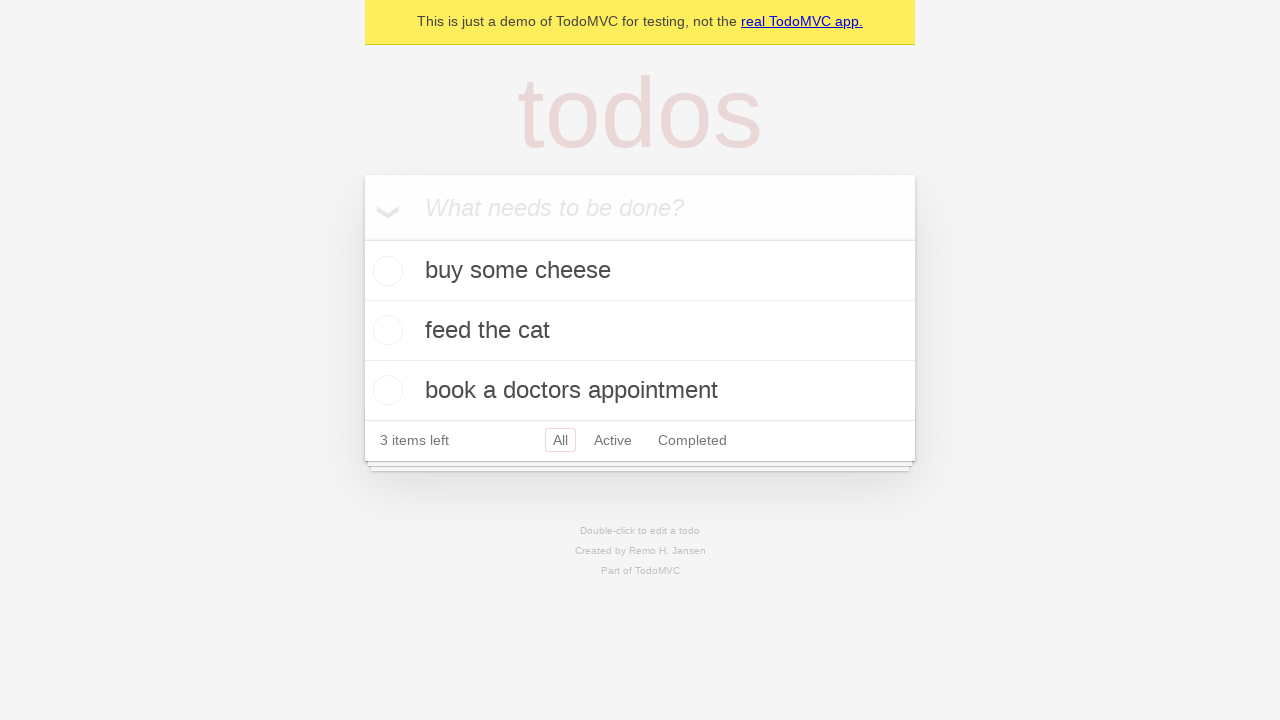

Checked first todo as completed at (385, 271) on .todo-list li .toggle >> nth=0
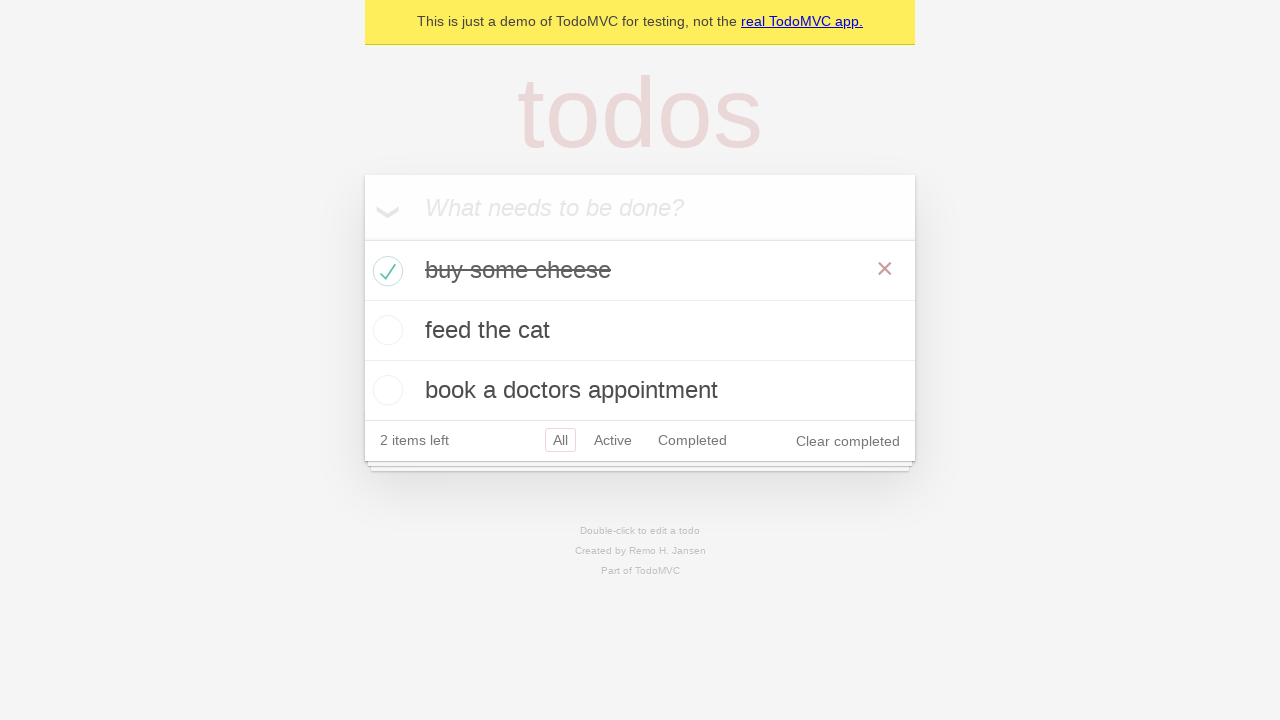

Clicked Clear Completed button to remove completed todo at (848, 441) on .clear-completed
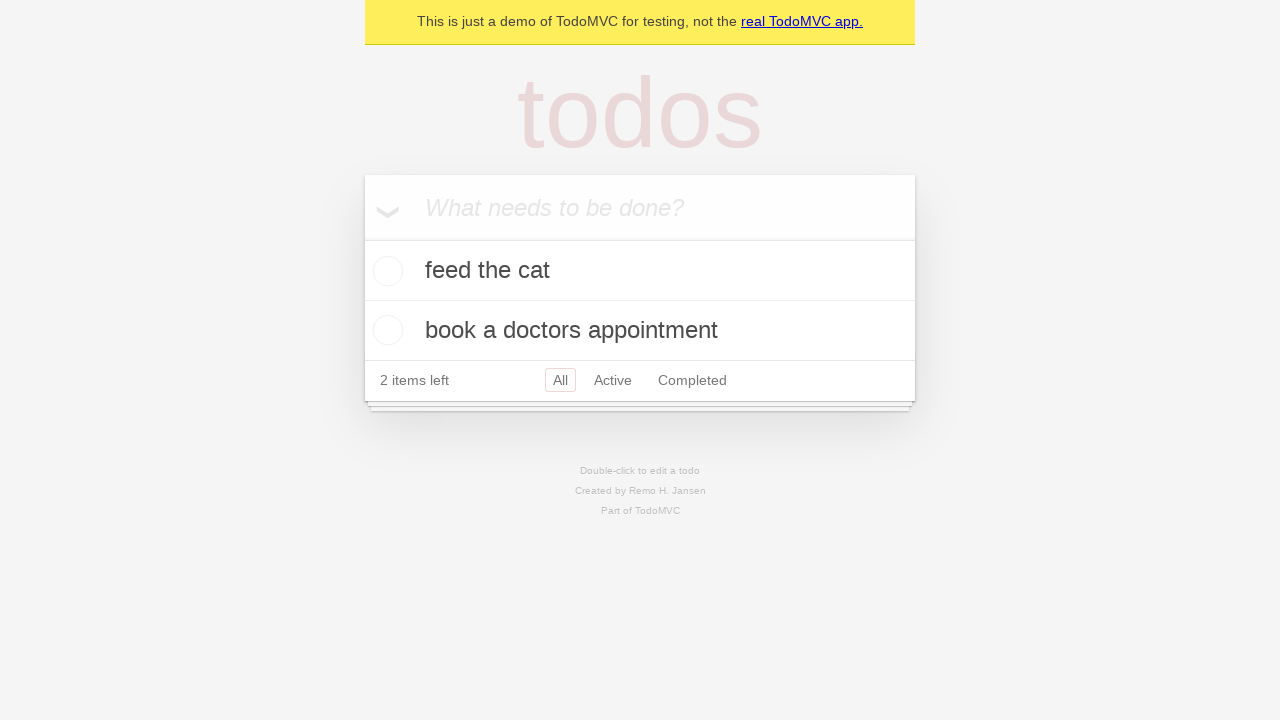

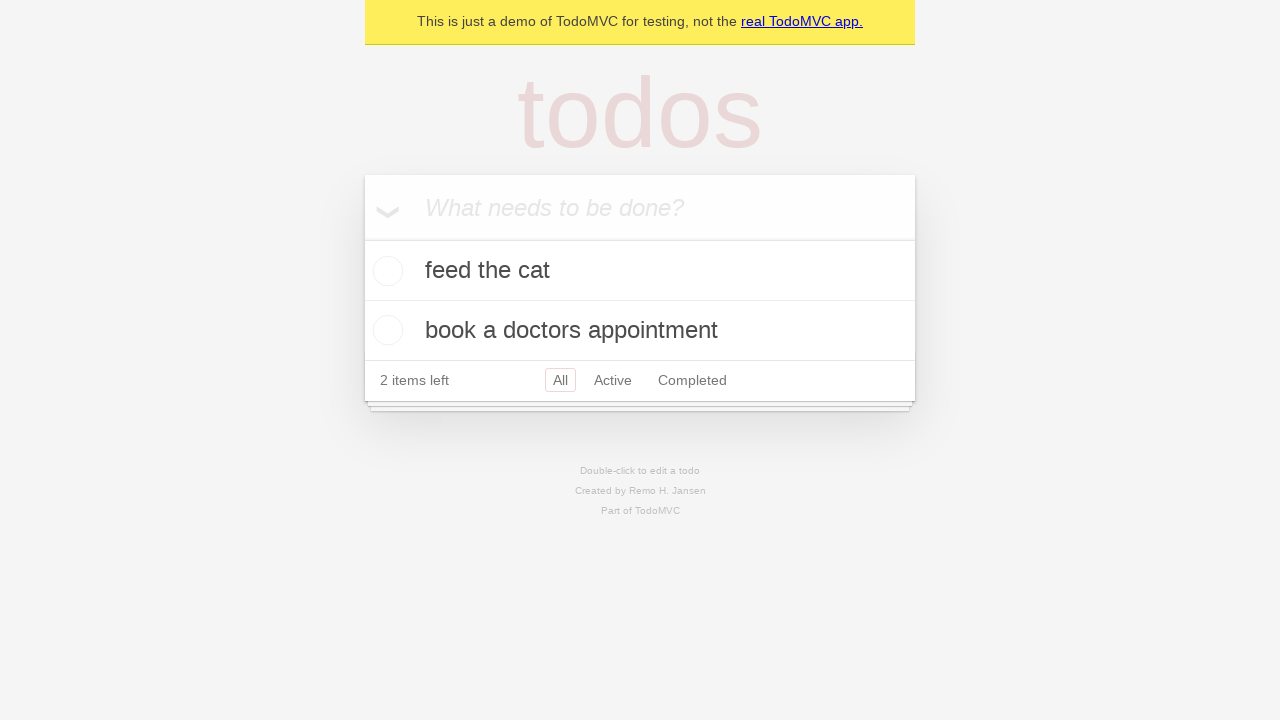